Tests handling of a JavaScript prompt dialog by clicking the prompt button, entering text, and accepting it

Starting URL: https://the-internet.herokuapp.com/javascript_alerts

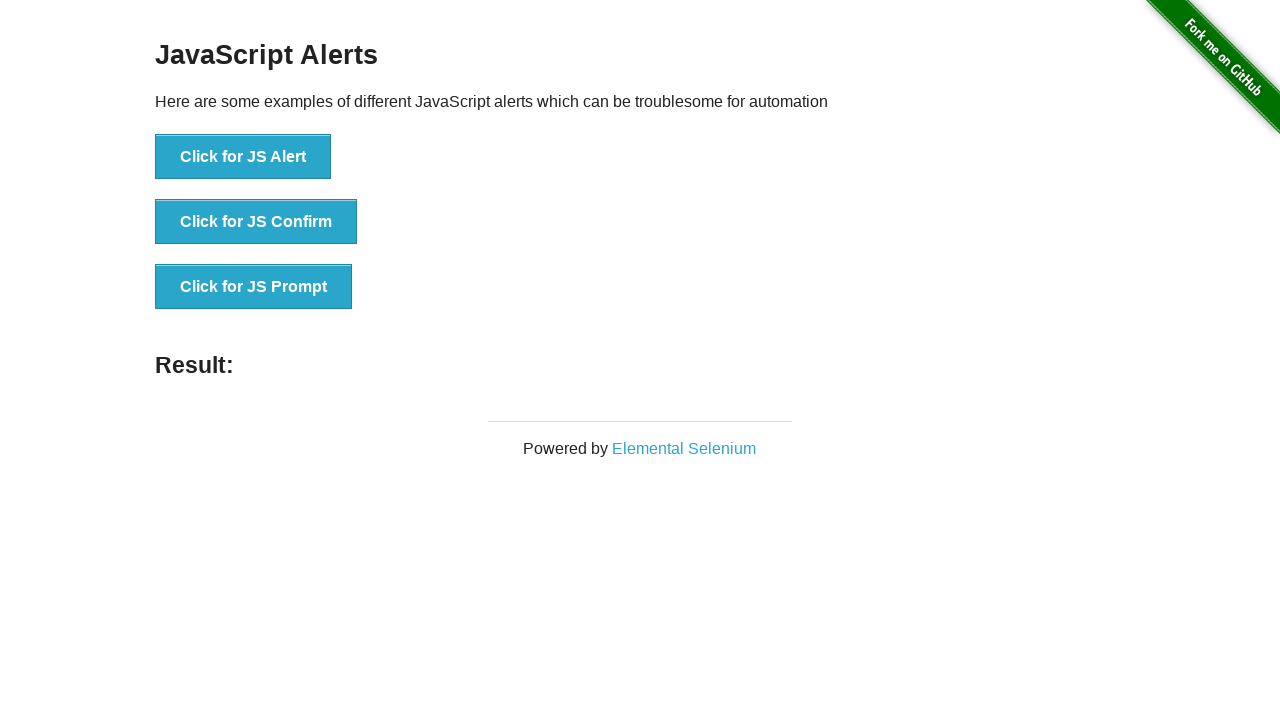

Set up dialog handler for JS prompt to accept with text 'Hello from TestNG!Sample Input'
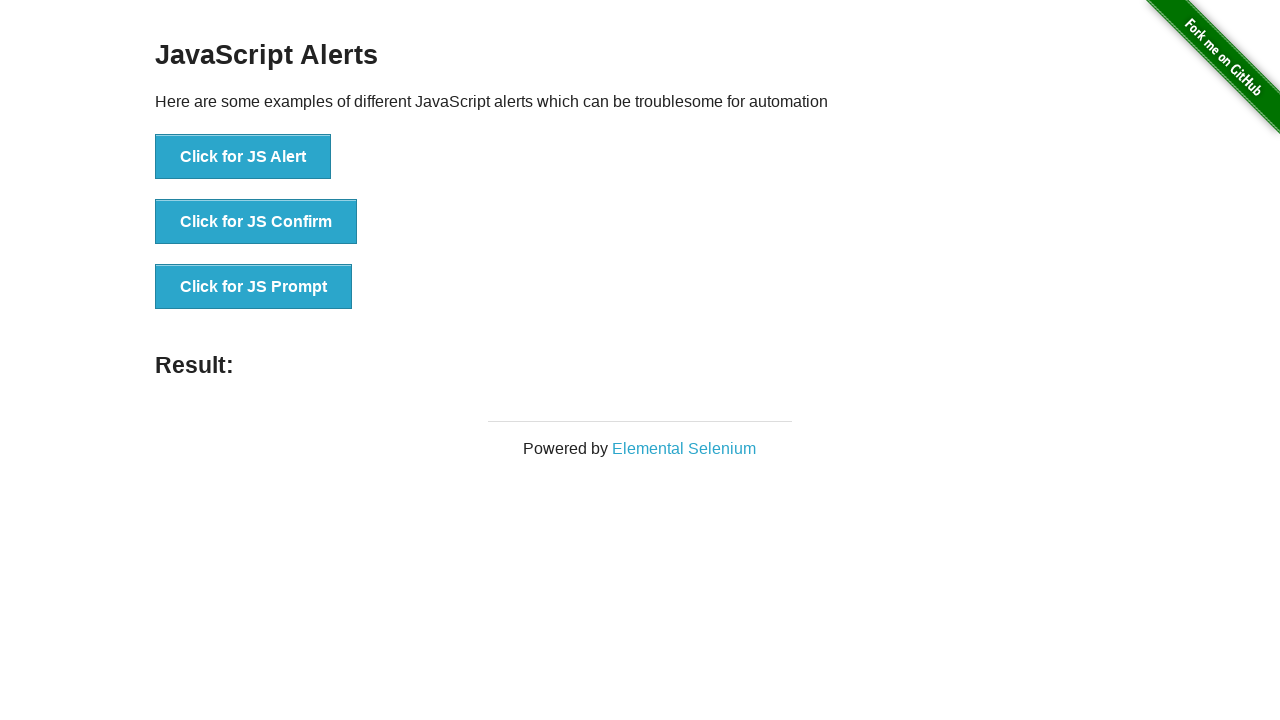

Clicked 'Click for JS Prompt' button to trigger the prompt dialog at (254, 287) on button:has-text('Click for JS Prompt')
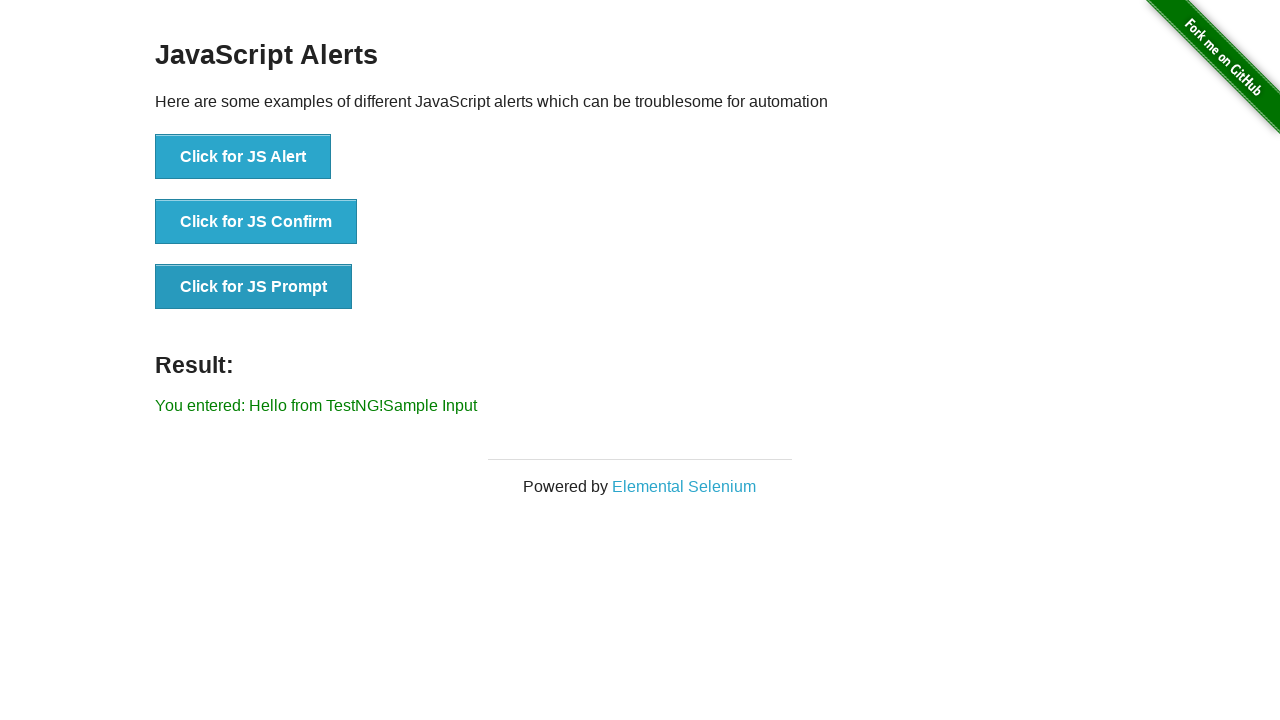

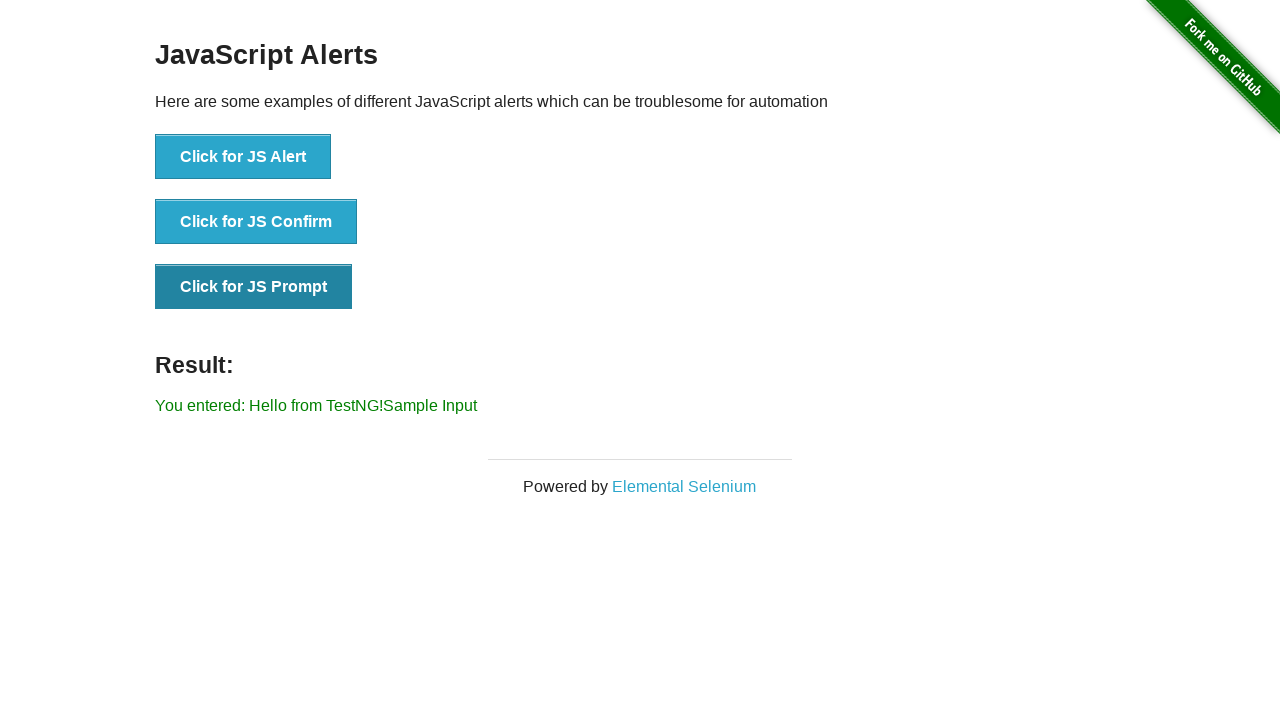